Tests adding jQuery Growl notifications to a page by injecting jQuery and jQuery Growl libraries via JavaScript, then displaying various notification messages (default, error, notice, warning) on the page.

Starting URL: http://the-internet.herokuapp.com/

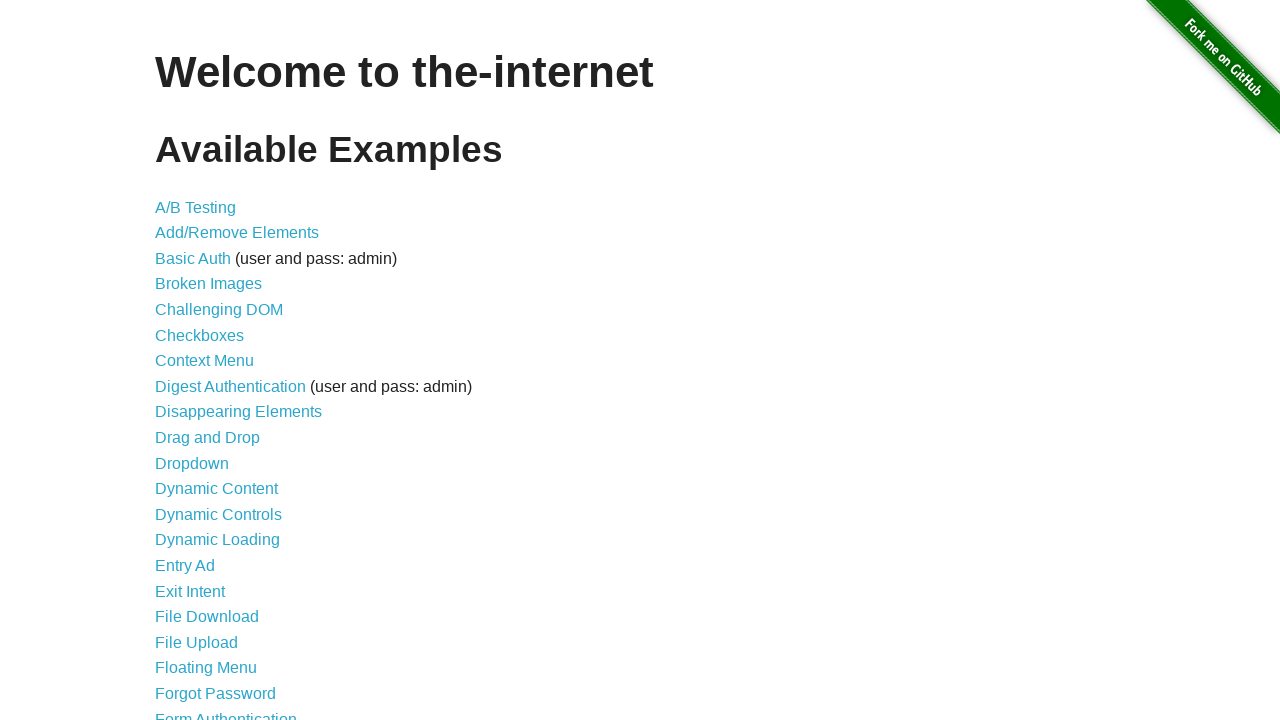

Injected jQuery library via script tag
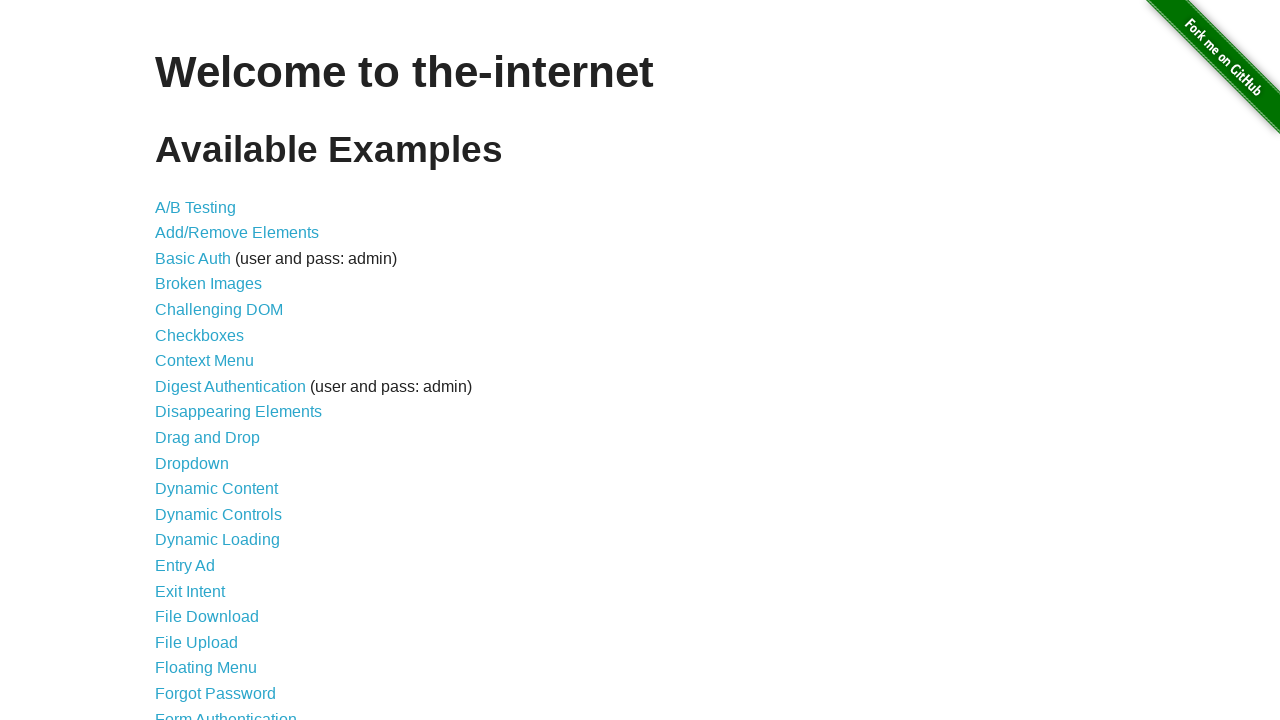

jQuery library loaded and available
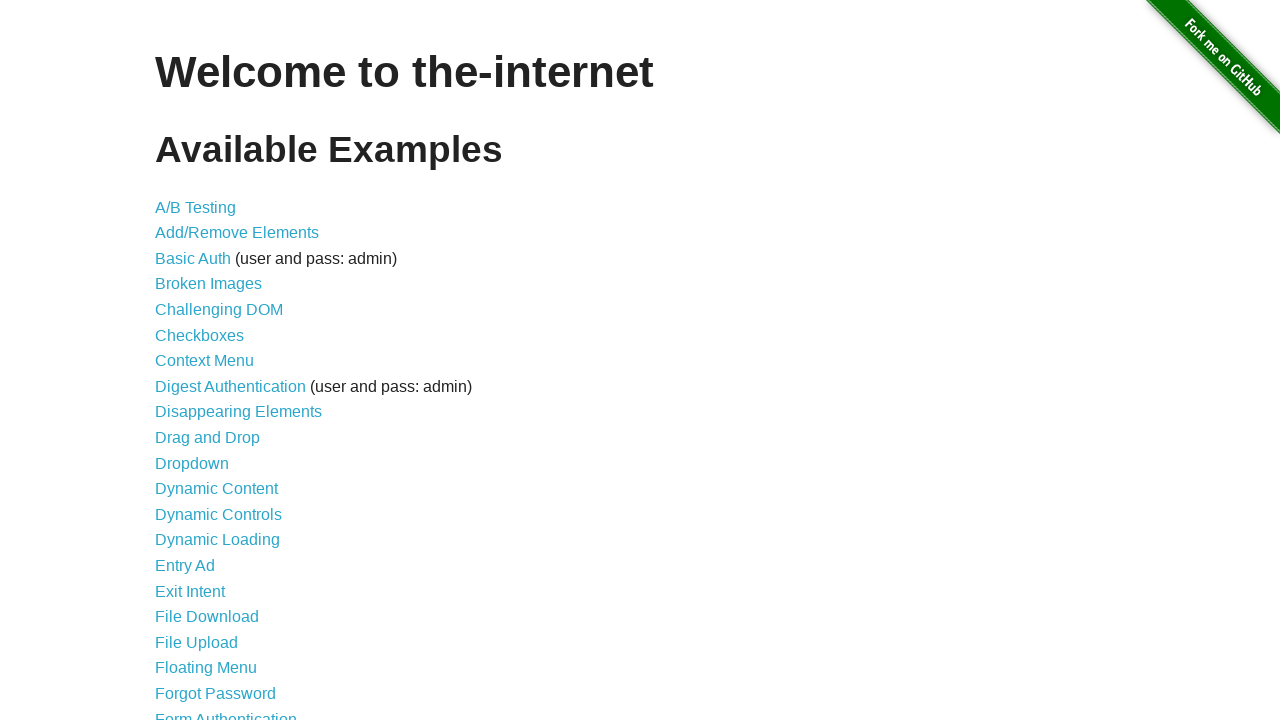

jQuery Growl library script injected
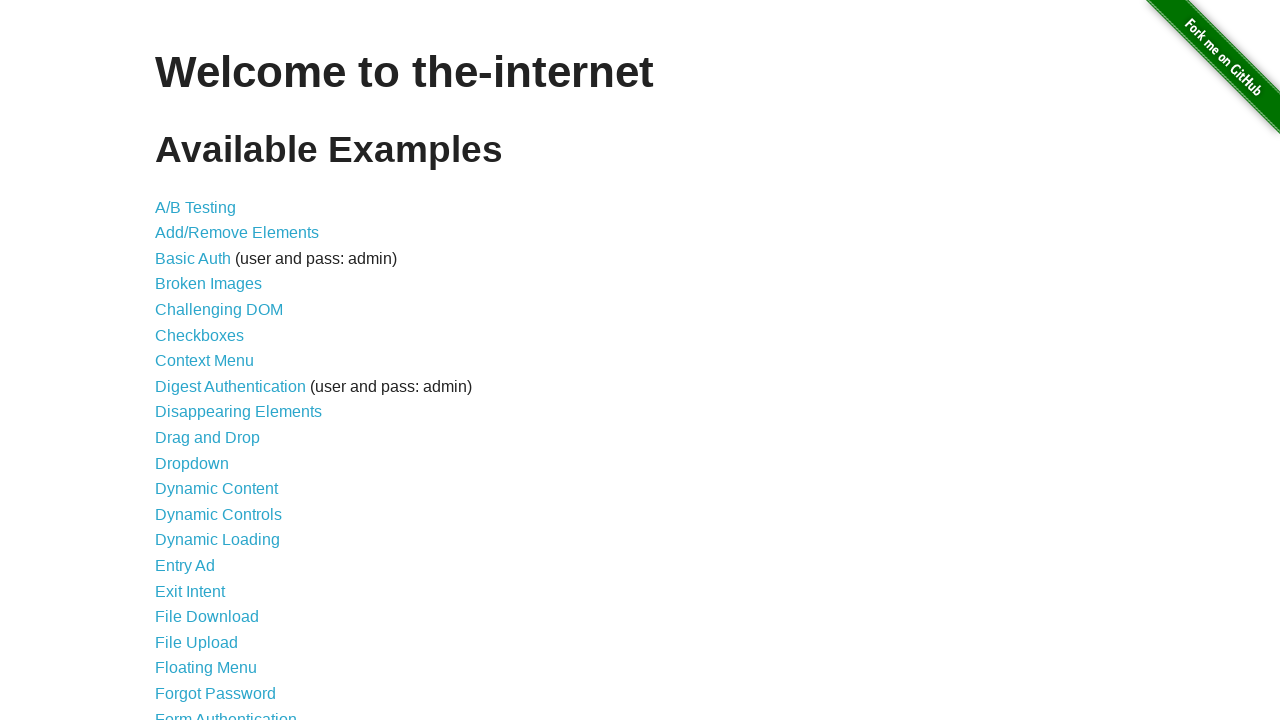

jQuery Growl CSS stylesheet added to page
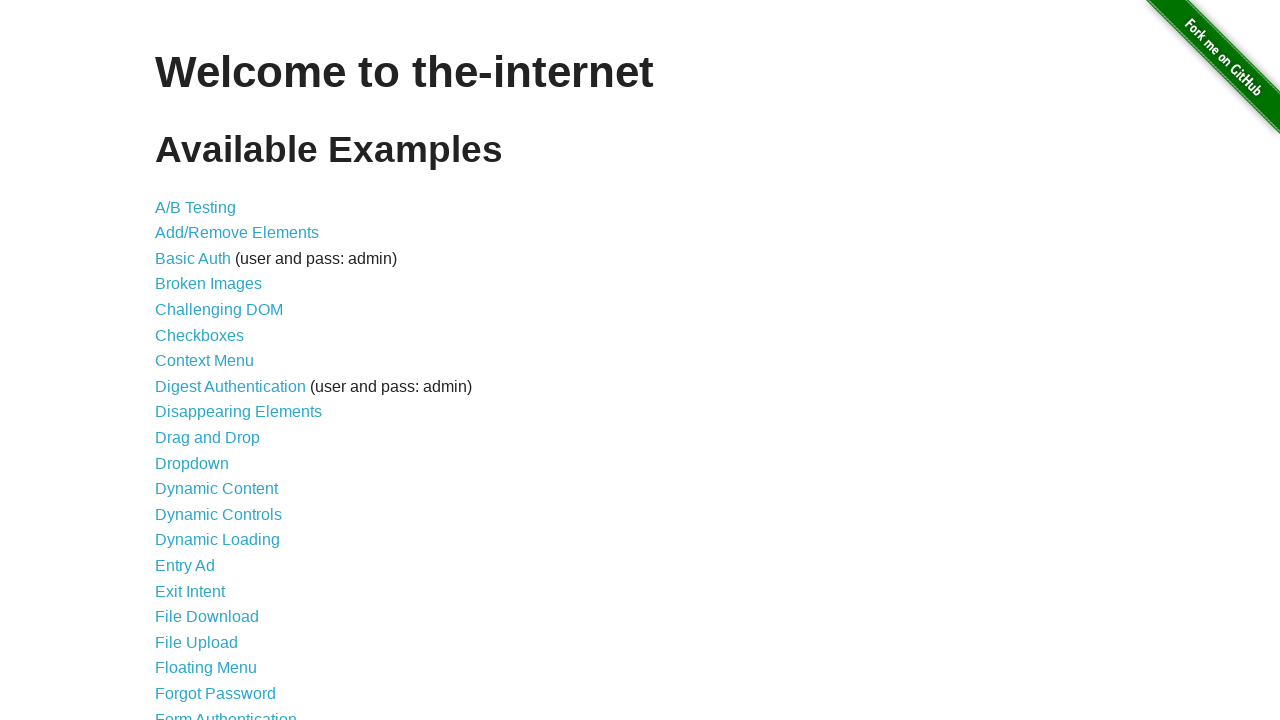

jQuery Growl library fully loaded
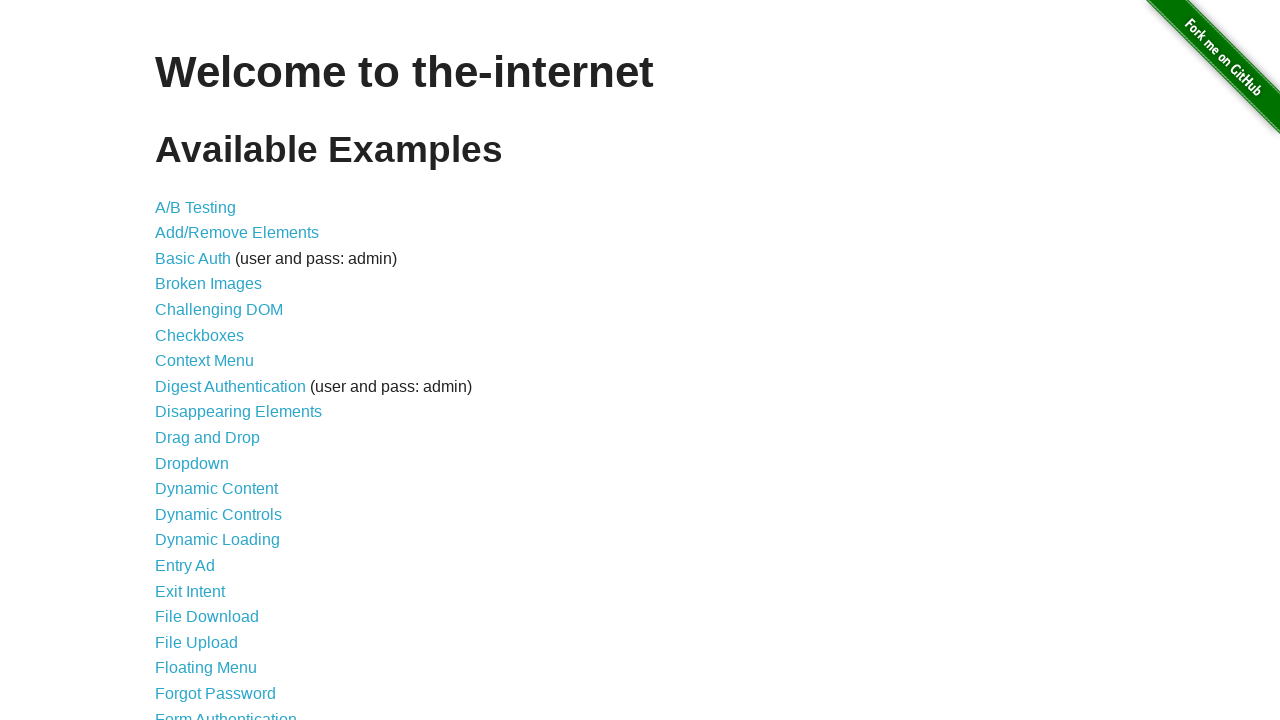

Displayed default growl notification with title 'GET' and message '/'
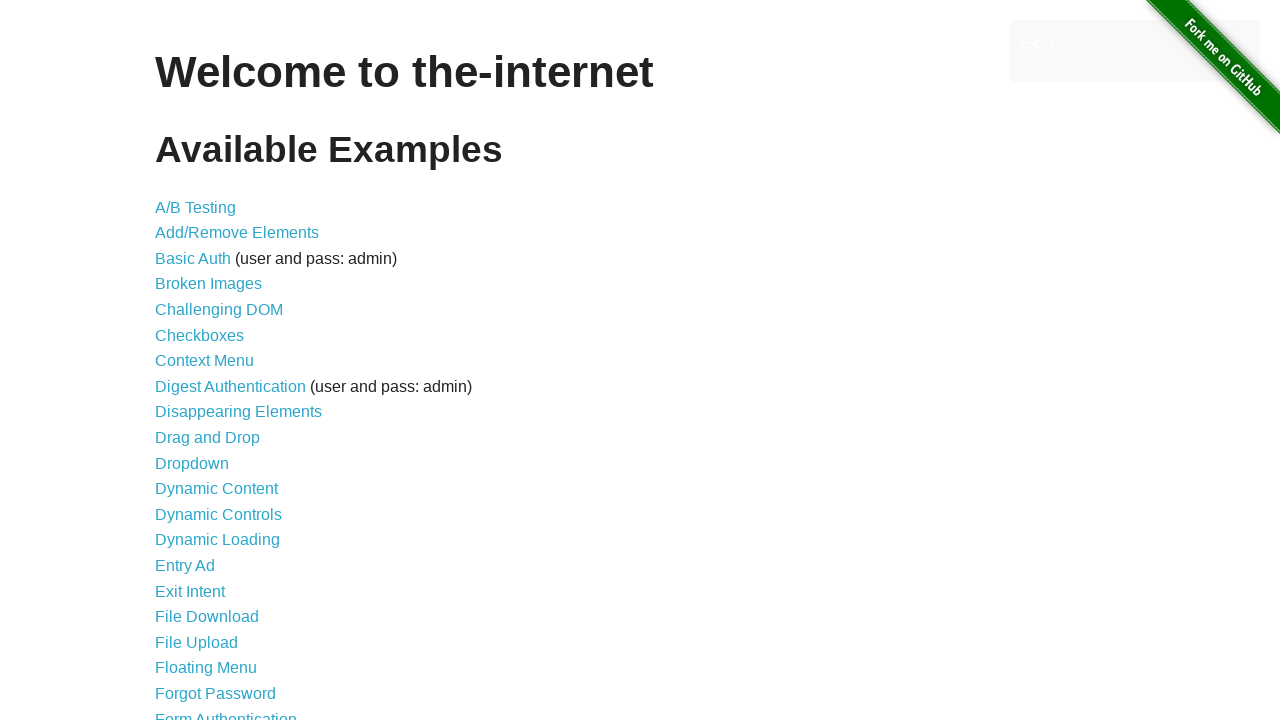

Displayed error growl notification
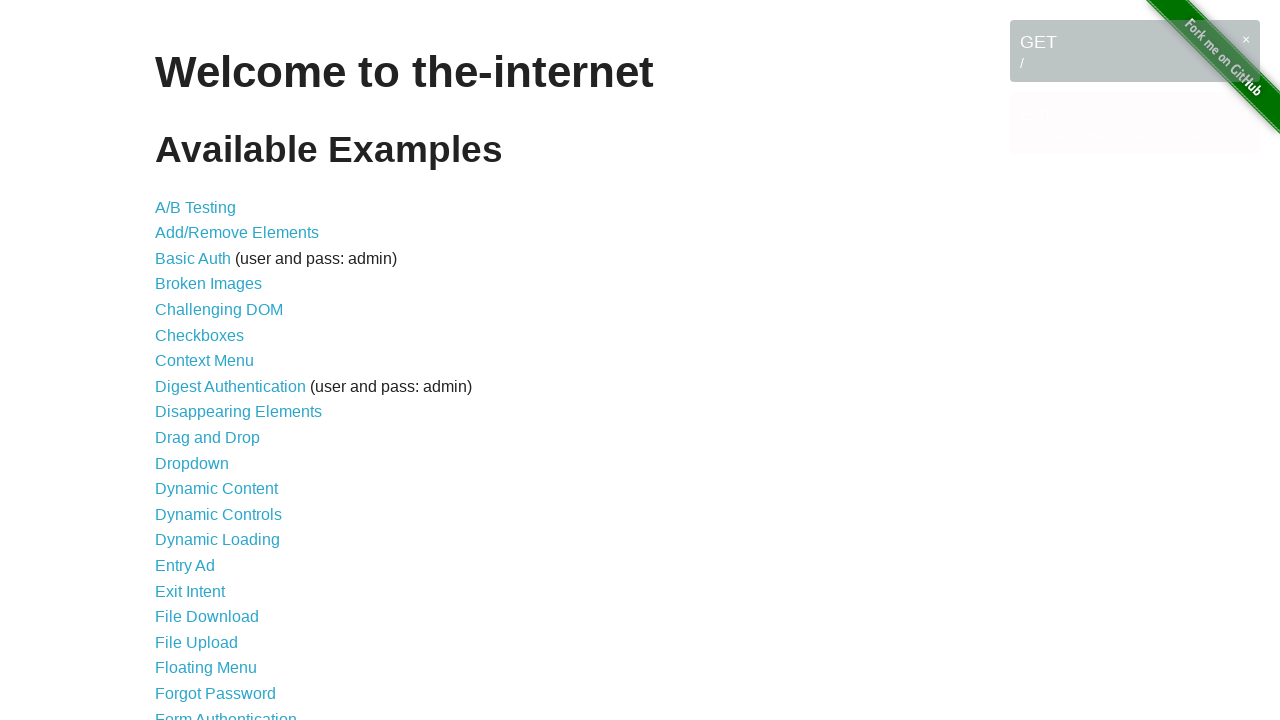

Displayed notice growl notification
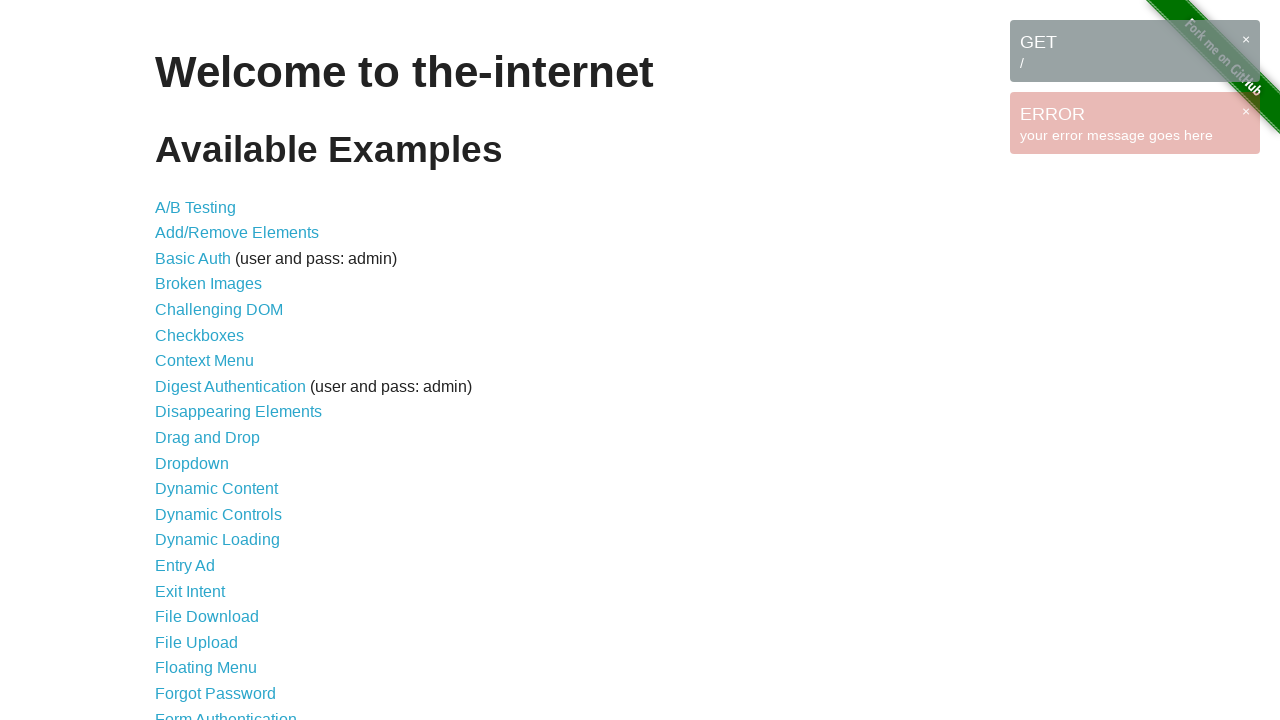

Displayed warning growl notification
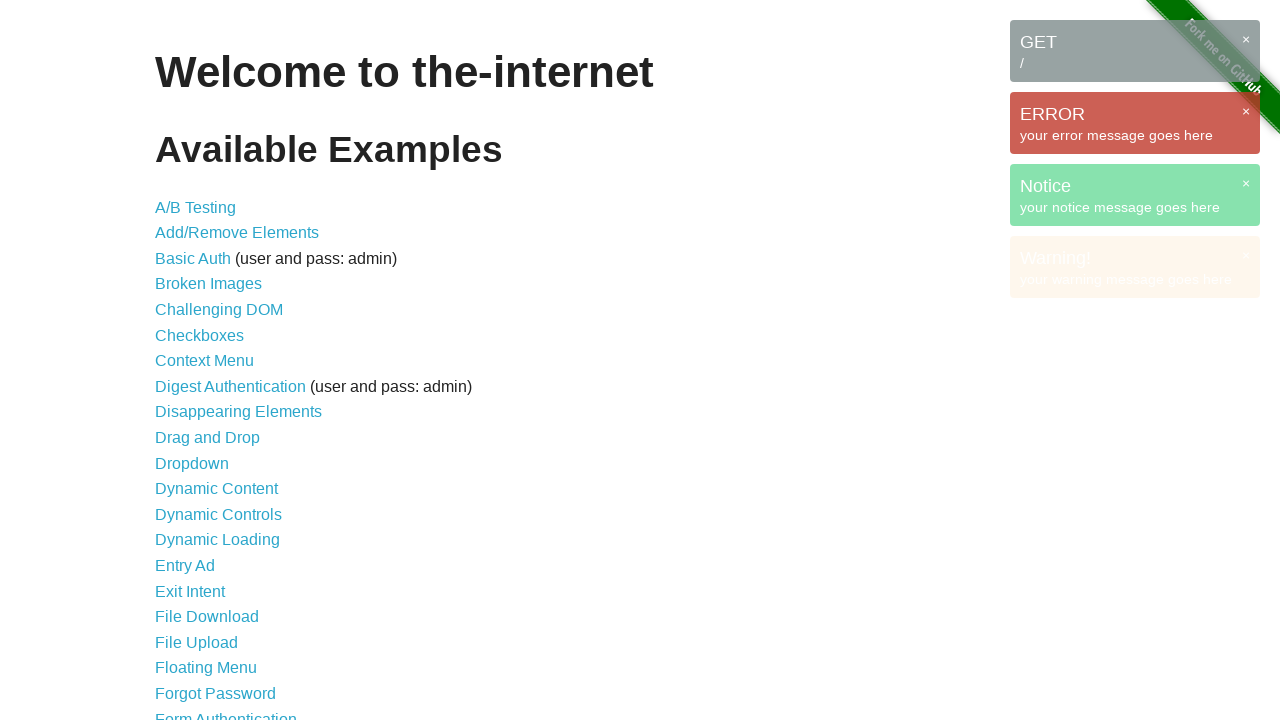

Growl notifications are visible on page
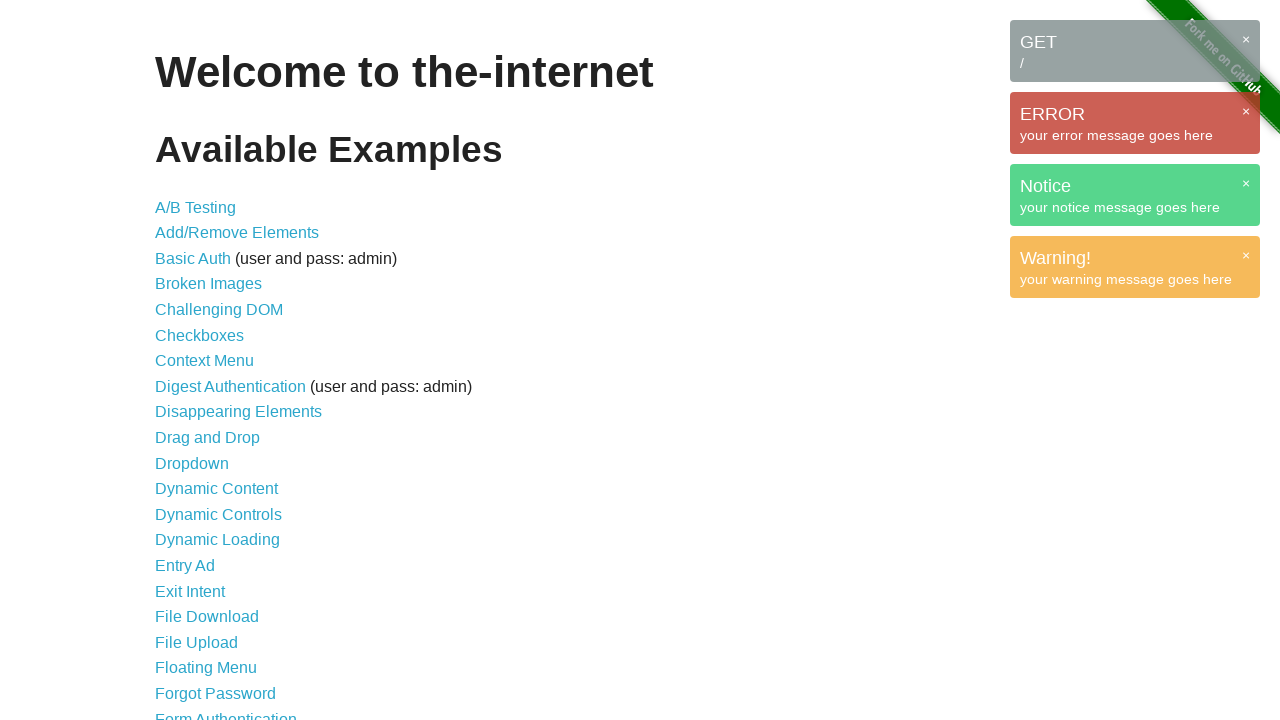

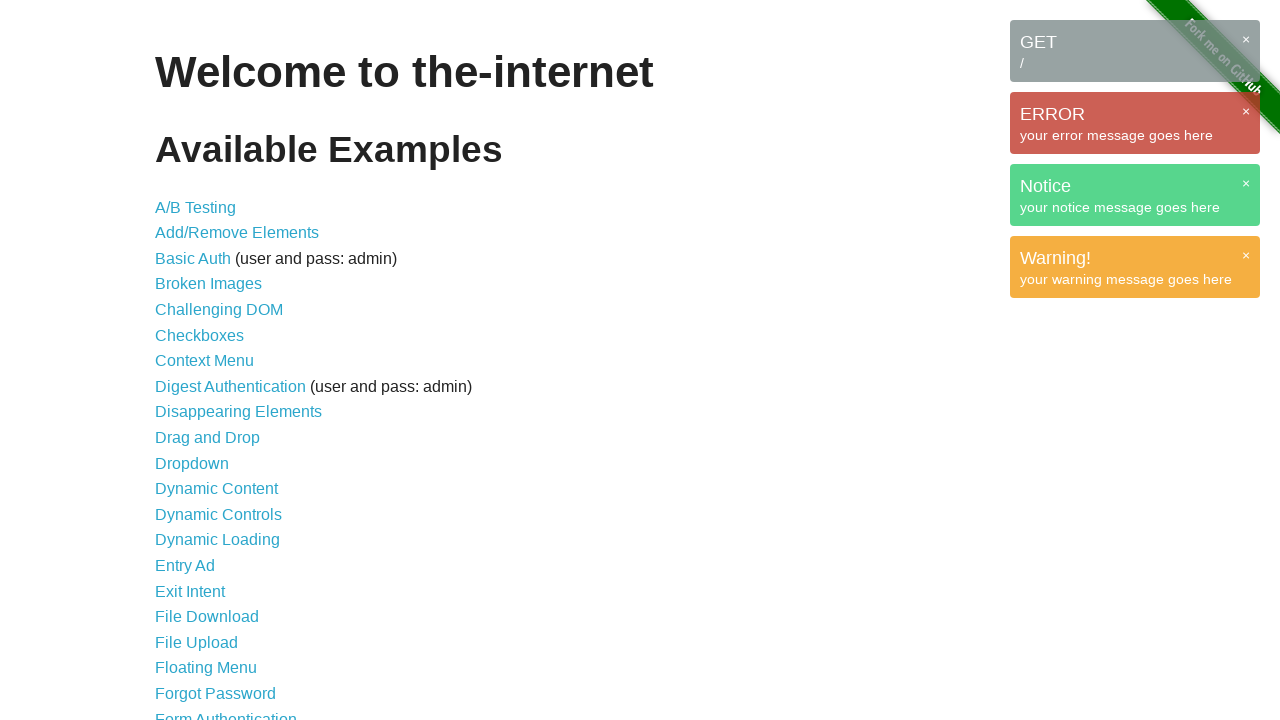